Tests the droppable jQuery UI component by dragging an element and dropping it onto a target drop zone within an iframe.

Starting URL: https://jqueryui.com/

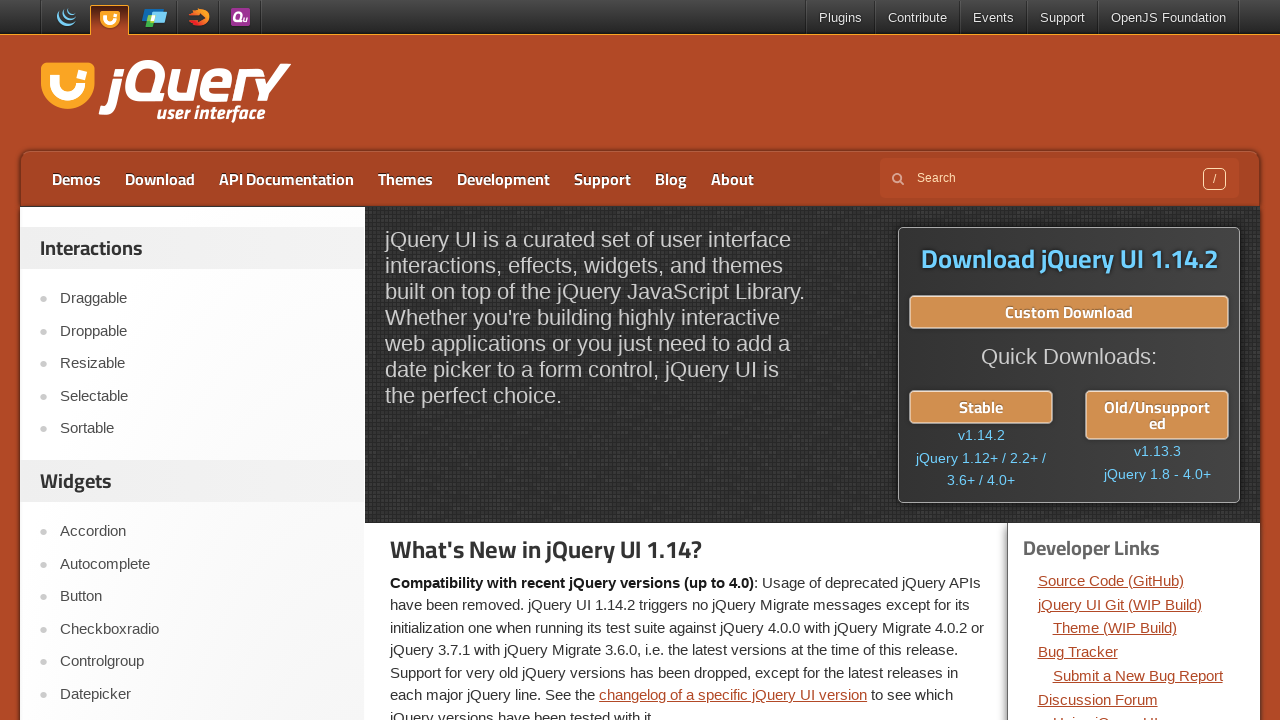

Clicked on Droppable link at (202, 331) on text=Droppable
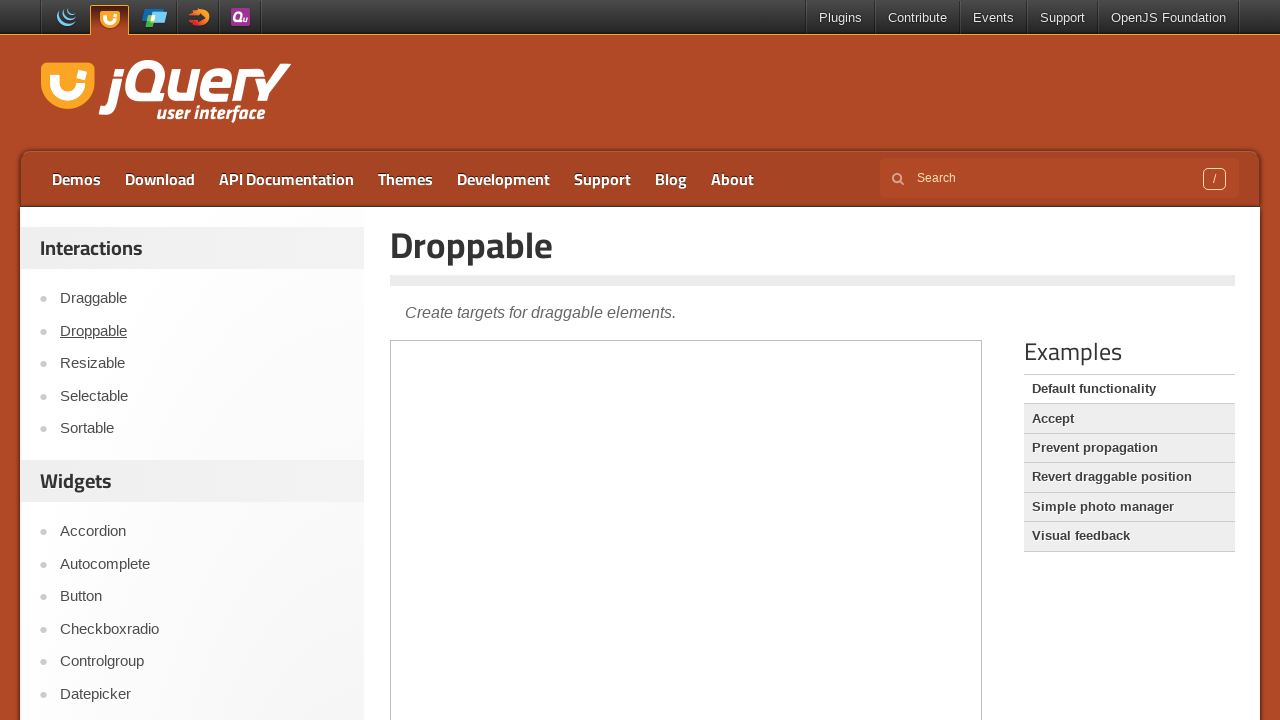

Droppable page loaded - header confirmed
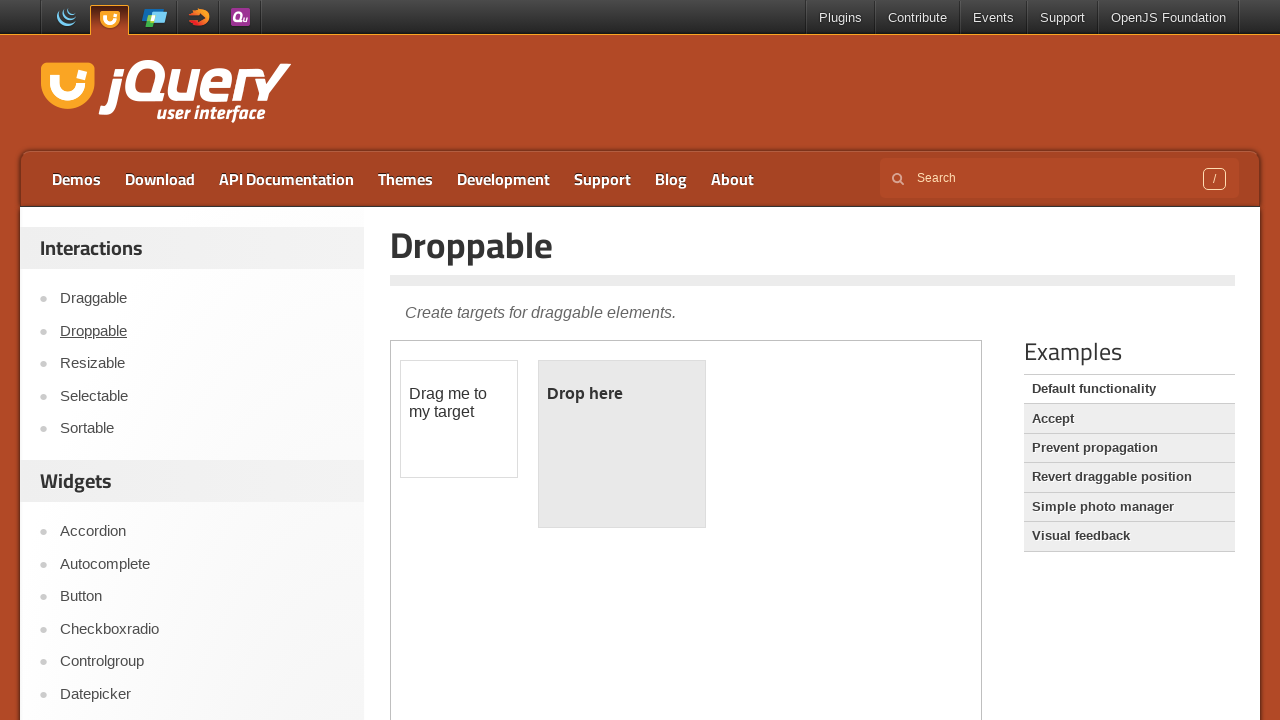

Located demo iframe
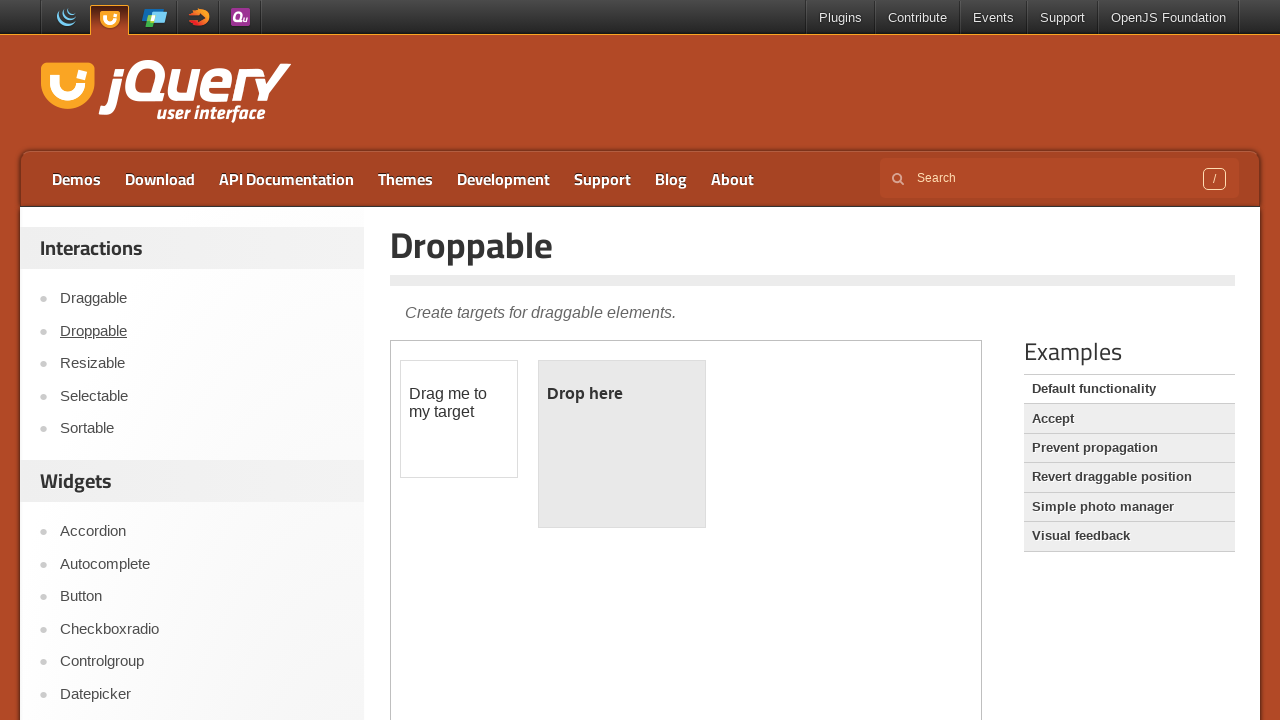

Located draggable element
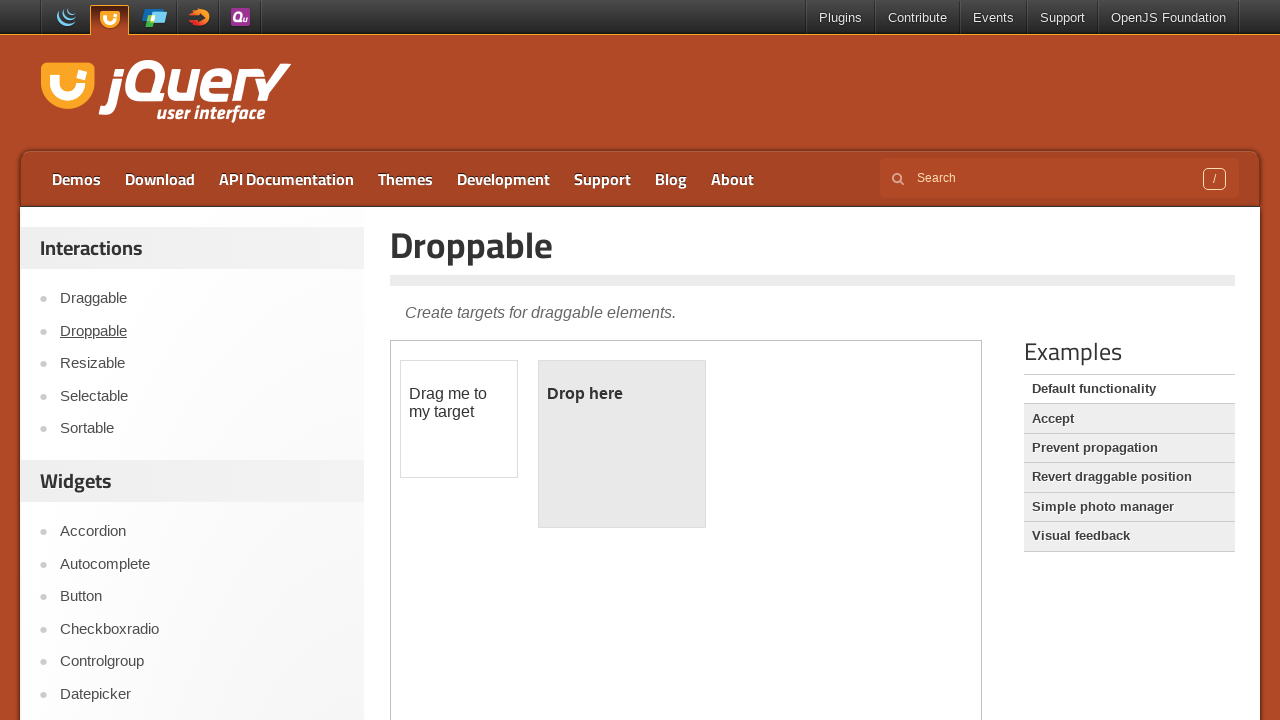

Located droppable target zone
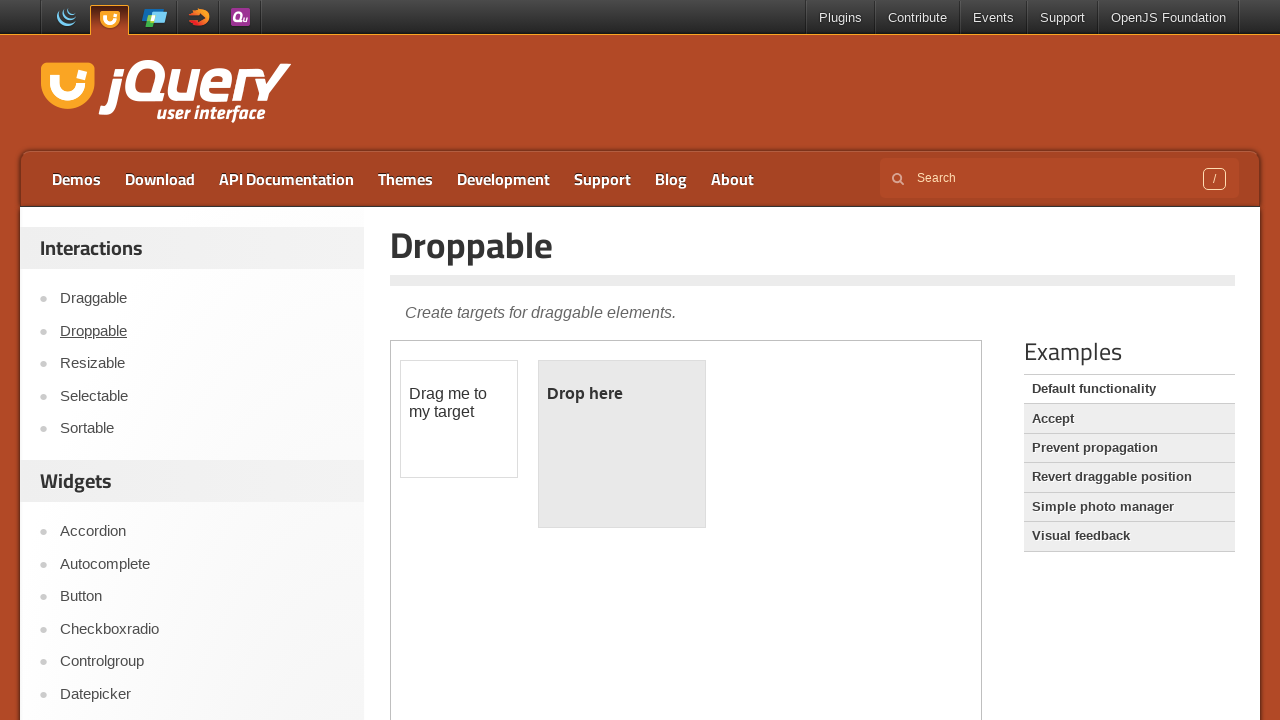

Dragged draggable element onto droppable zone at (622, 444)
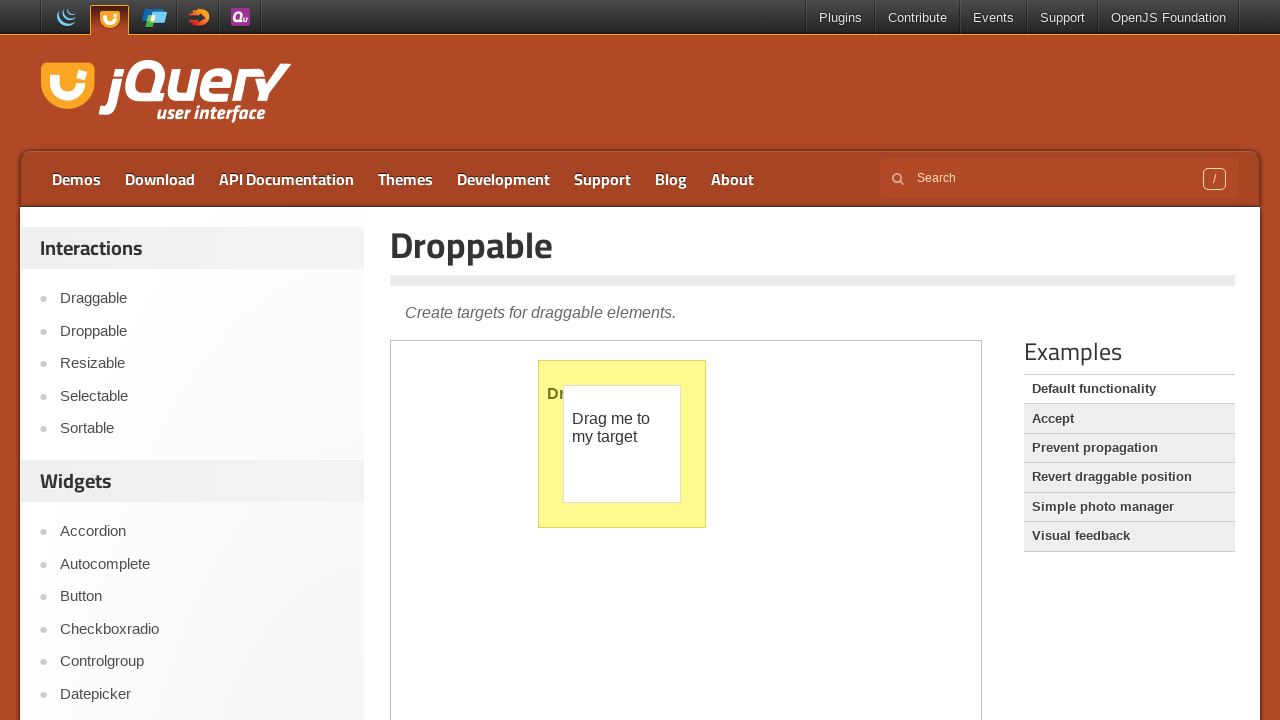

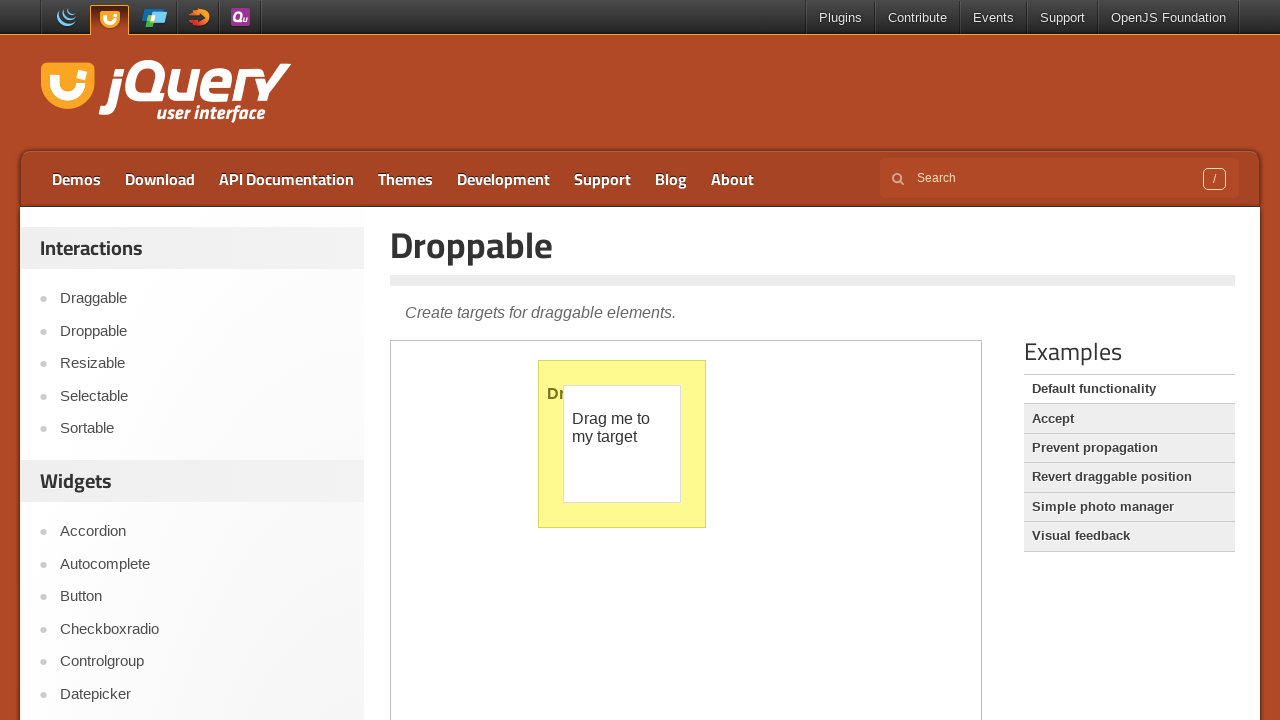